Tests clicking a timer alert button that triggers an alert after 5 seconds delay

Starting URL: https://demoqa.com/alerts

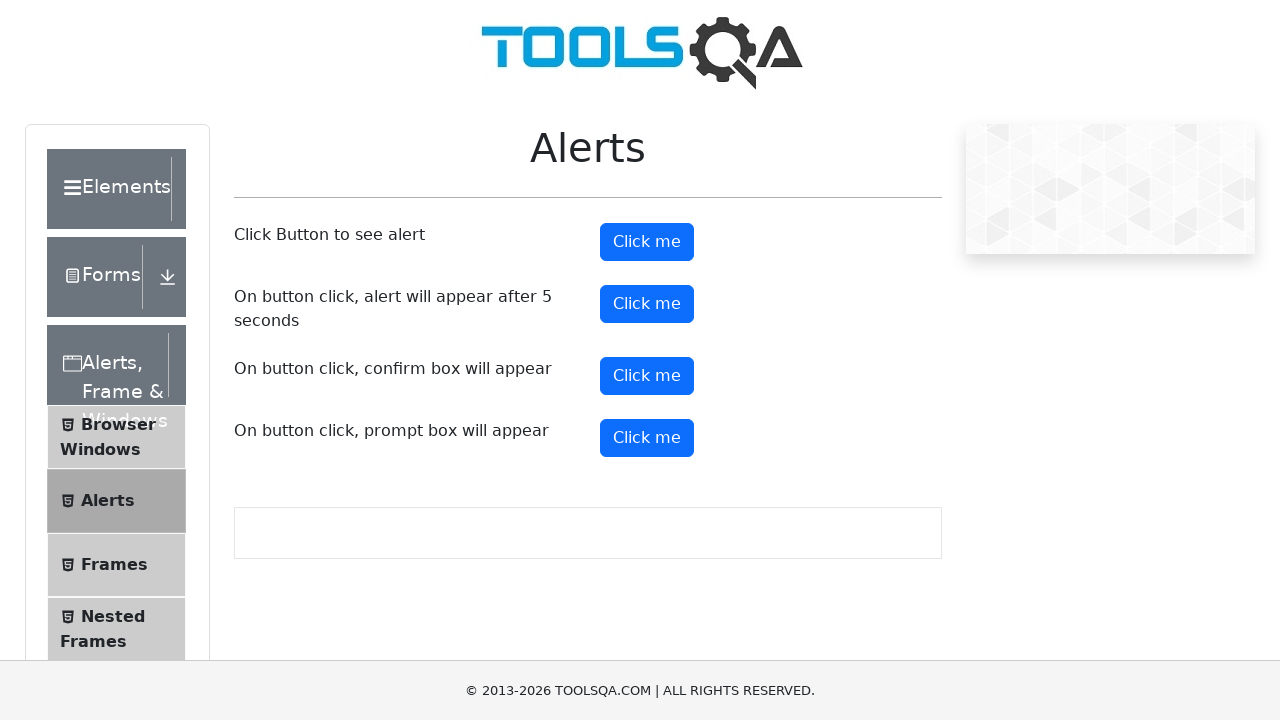

Set up dialog handler to auto-accept alerts
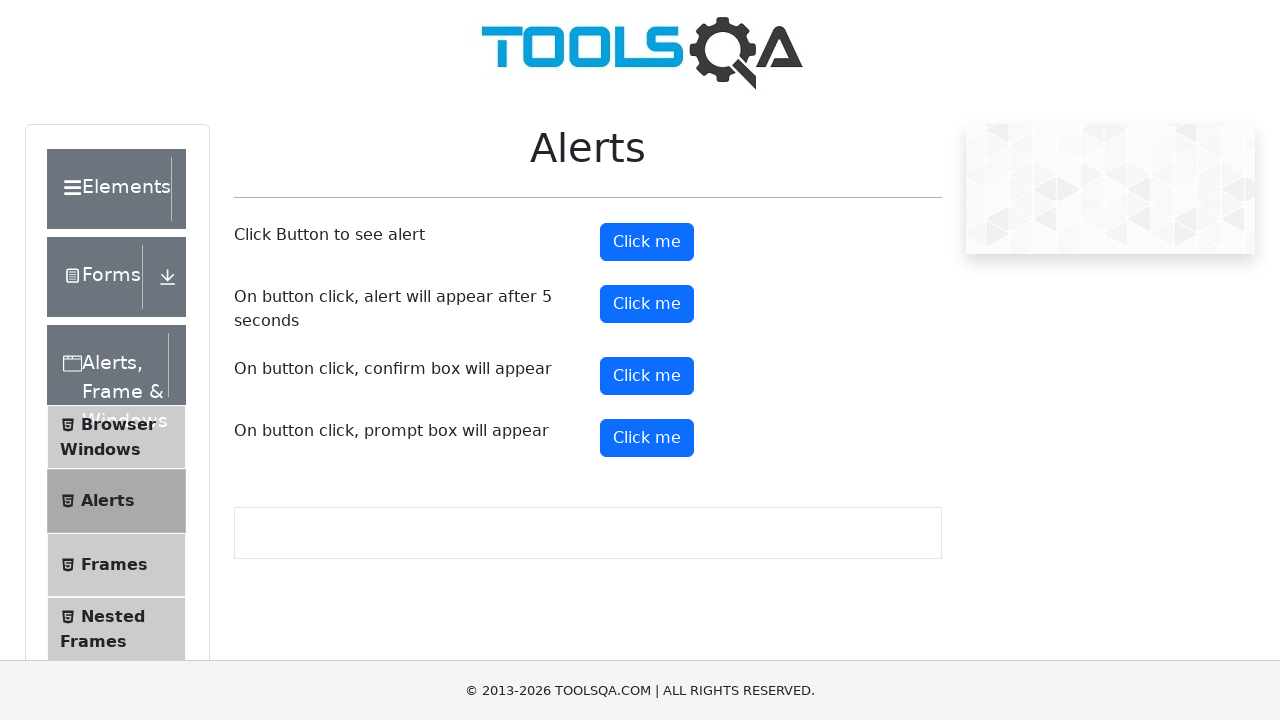

Clicked timer alert button to trigger 5-second delayed alert at (647, 304) on #timerAlertButton
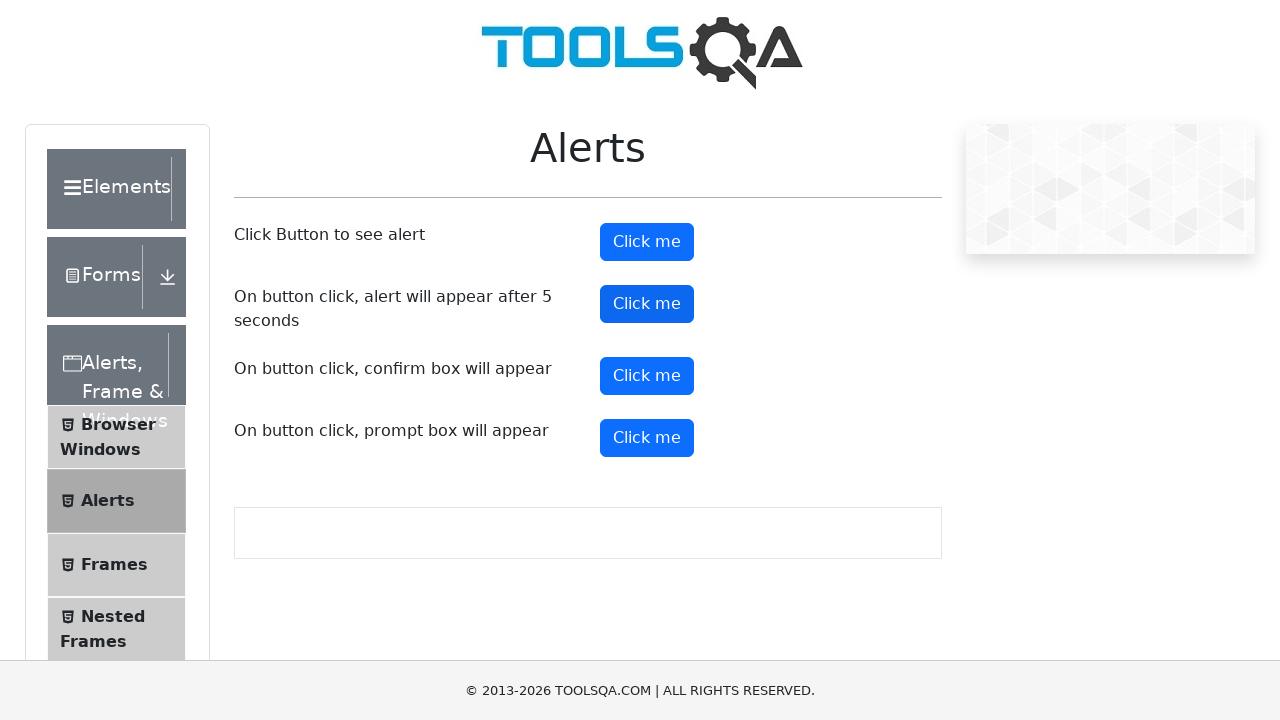

Waited 6 seconds for alert to appear and be accepted
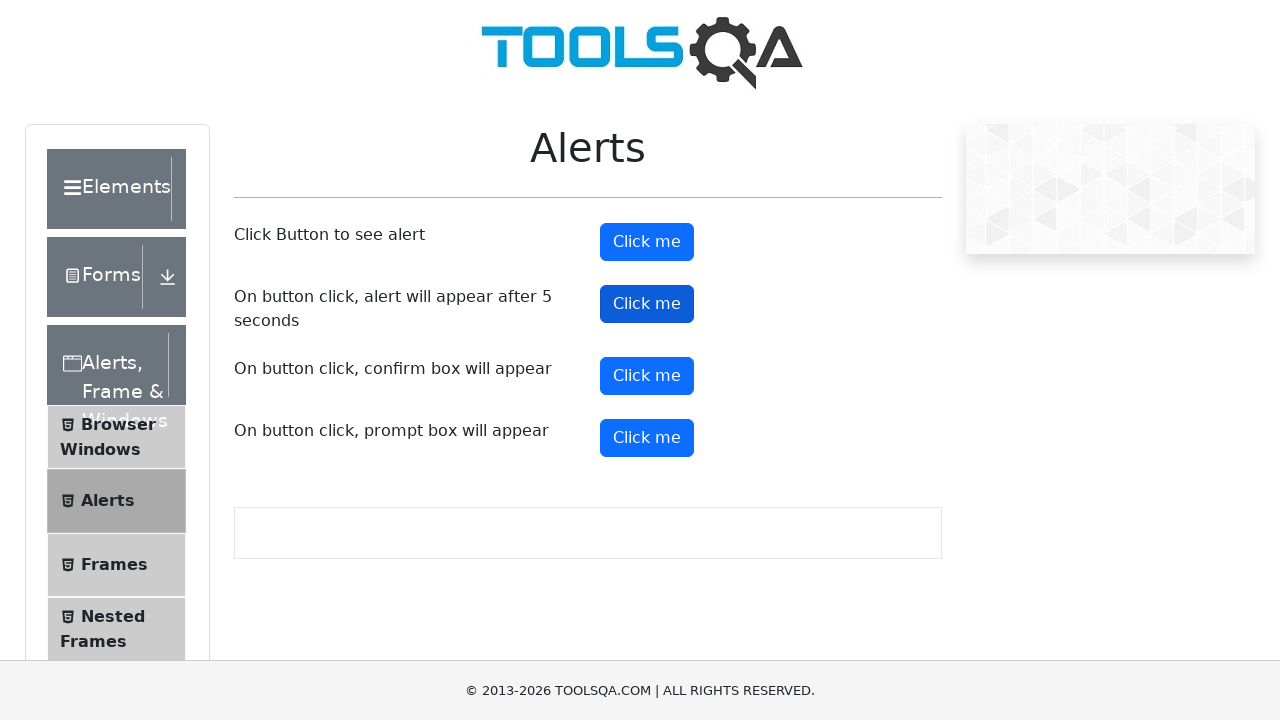

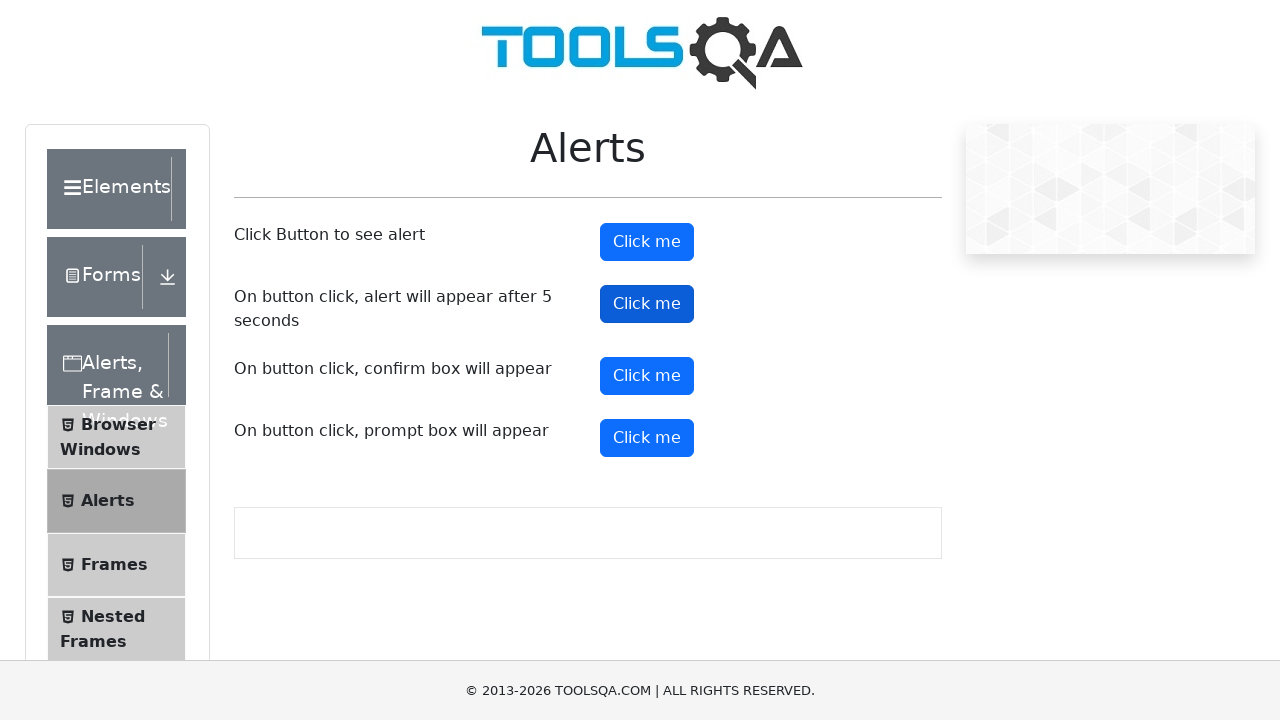